Tests Checkboxes page by clicking the link and verifying that the checkboxes form is displayed

Starting URL: https://the-internet.herokuapp.com/

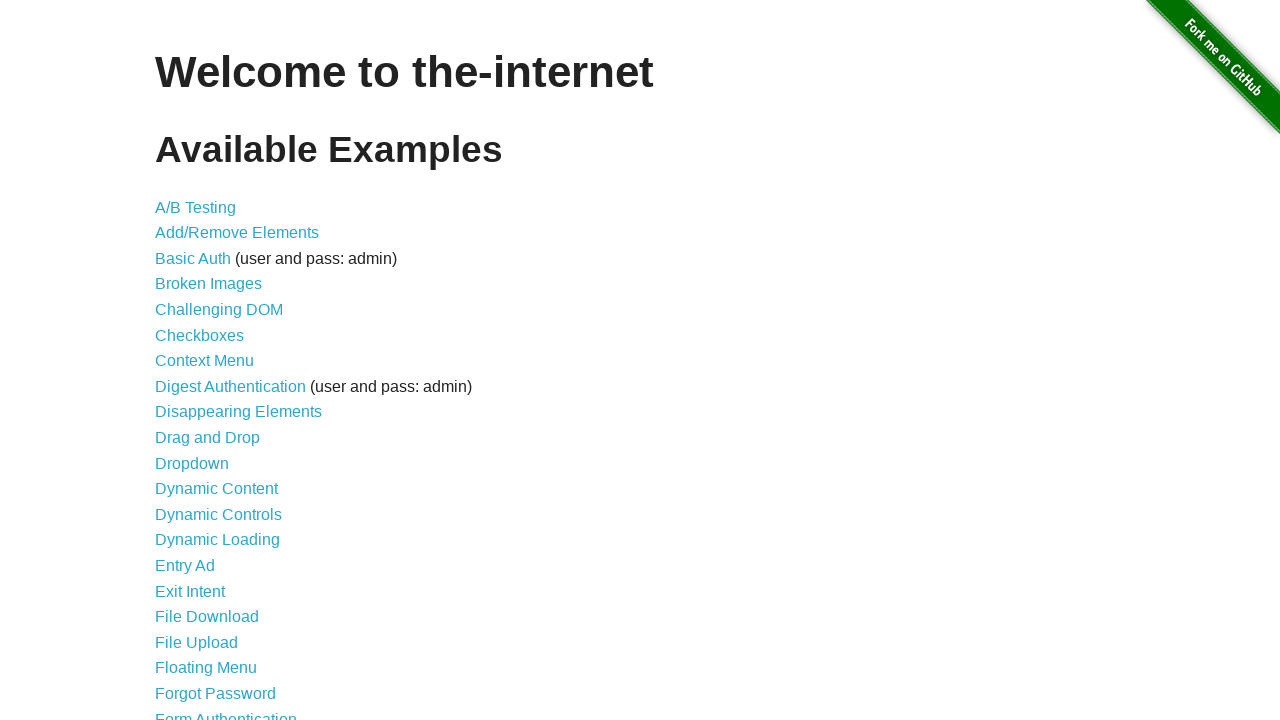

Clicked Checkboxes link at (200, 335) on text=Checkboxes
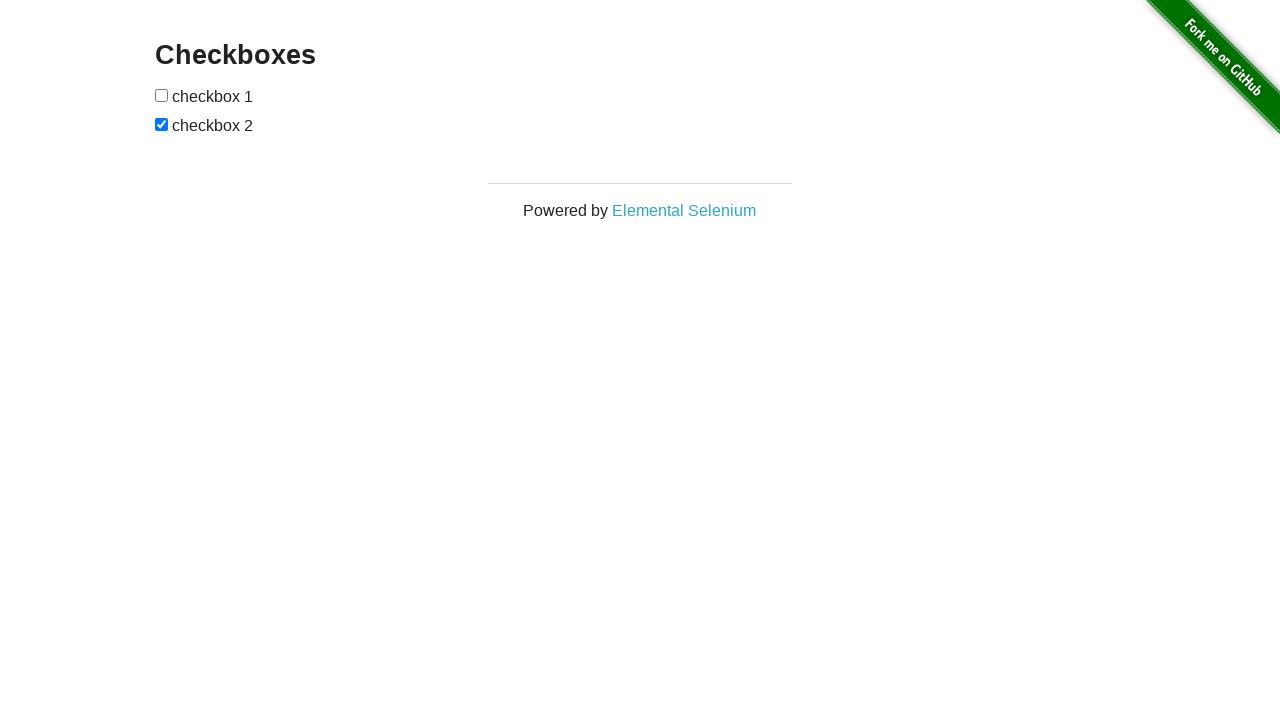

Checkboxes form loaded and is visible
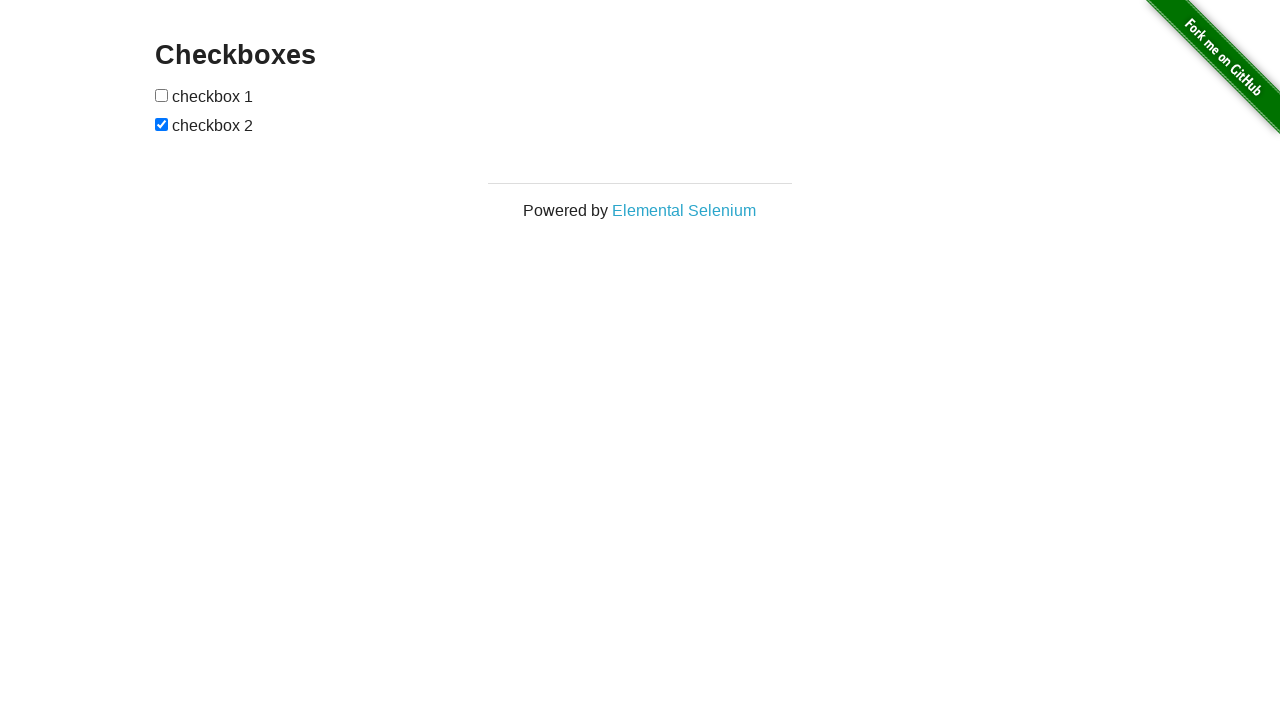

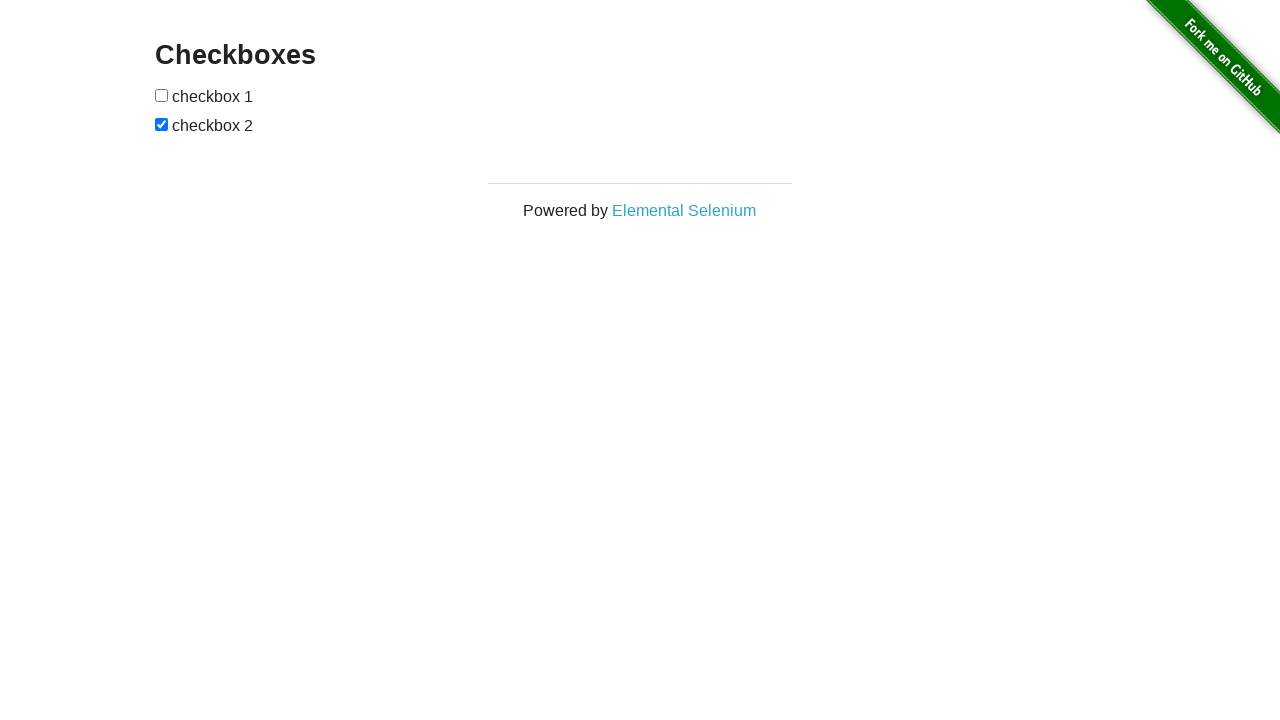